Tests drag and drop functionality by dragging an element and dropping it onto a target element using calculated offset positions

Starting URL: https://jqueryui.com/droppable/

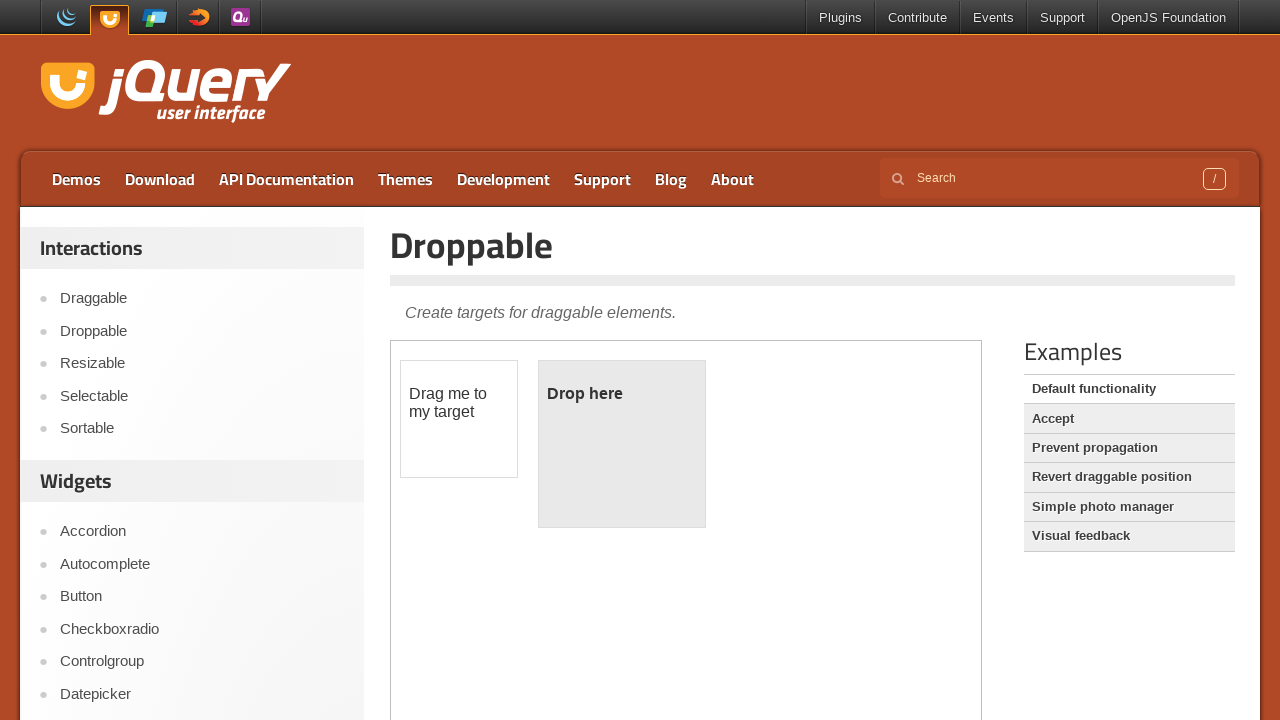

Located iframe containing drag and drop demo
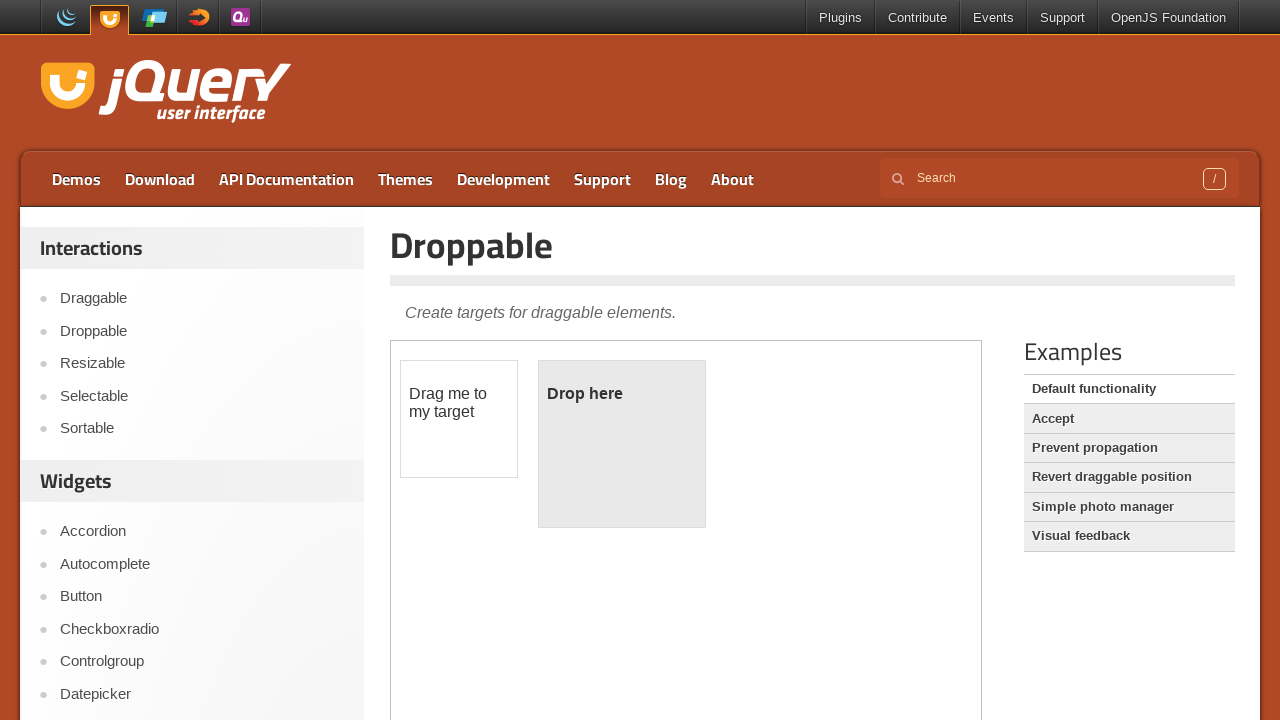

Located draggable element with id 'draggable'
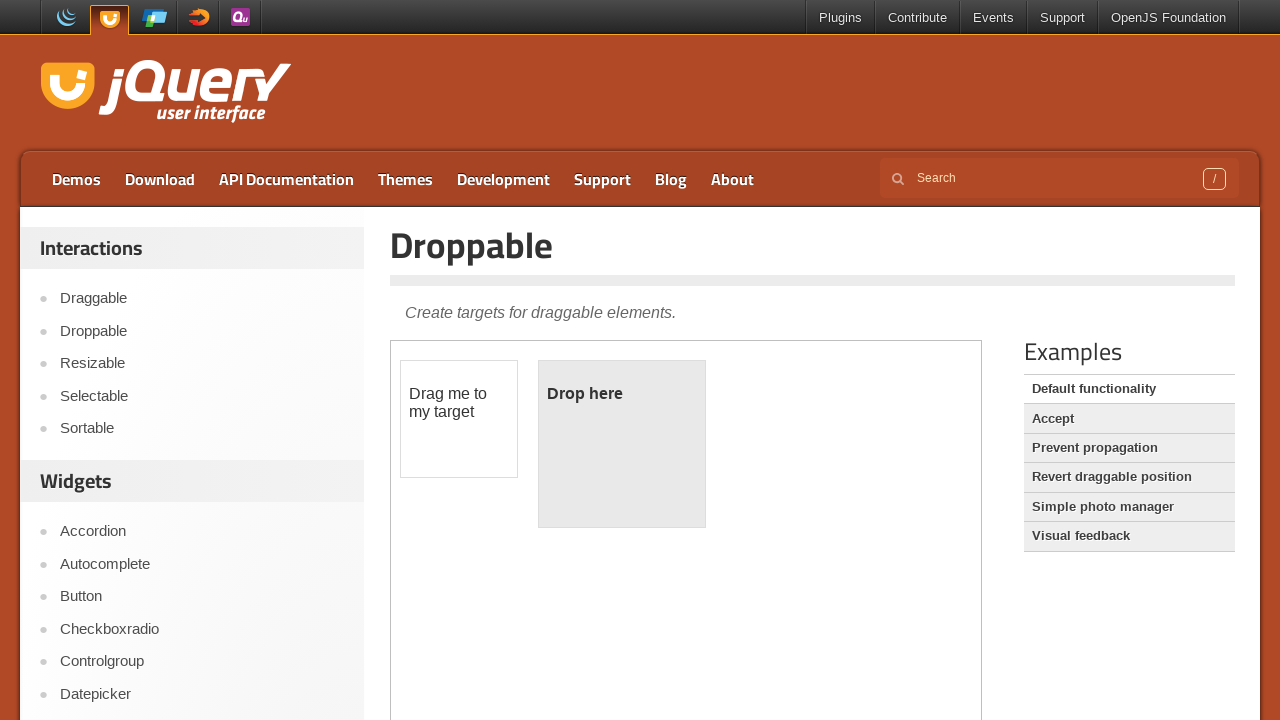

Located droppable target element with id 'droppable'
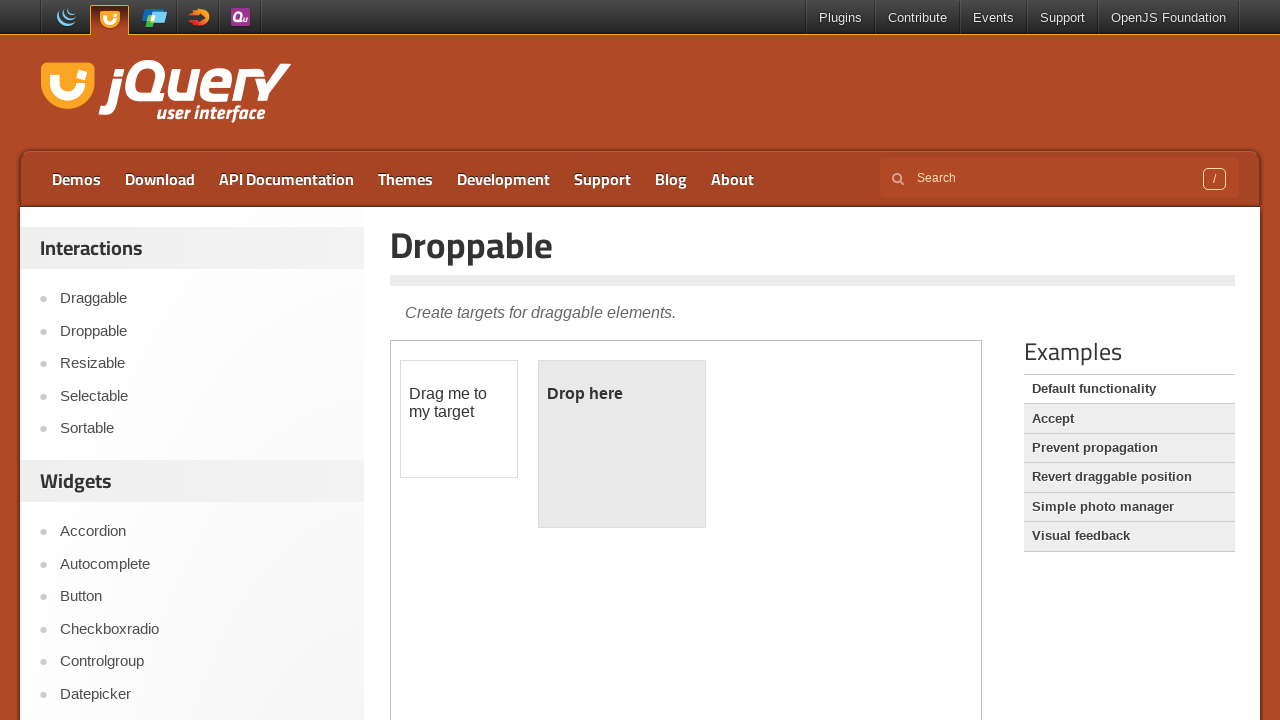

Dragged element onto target using calculated offset positions at (622, 444)
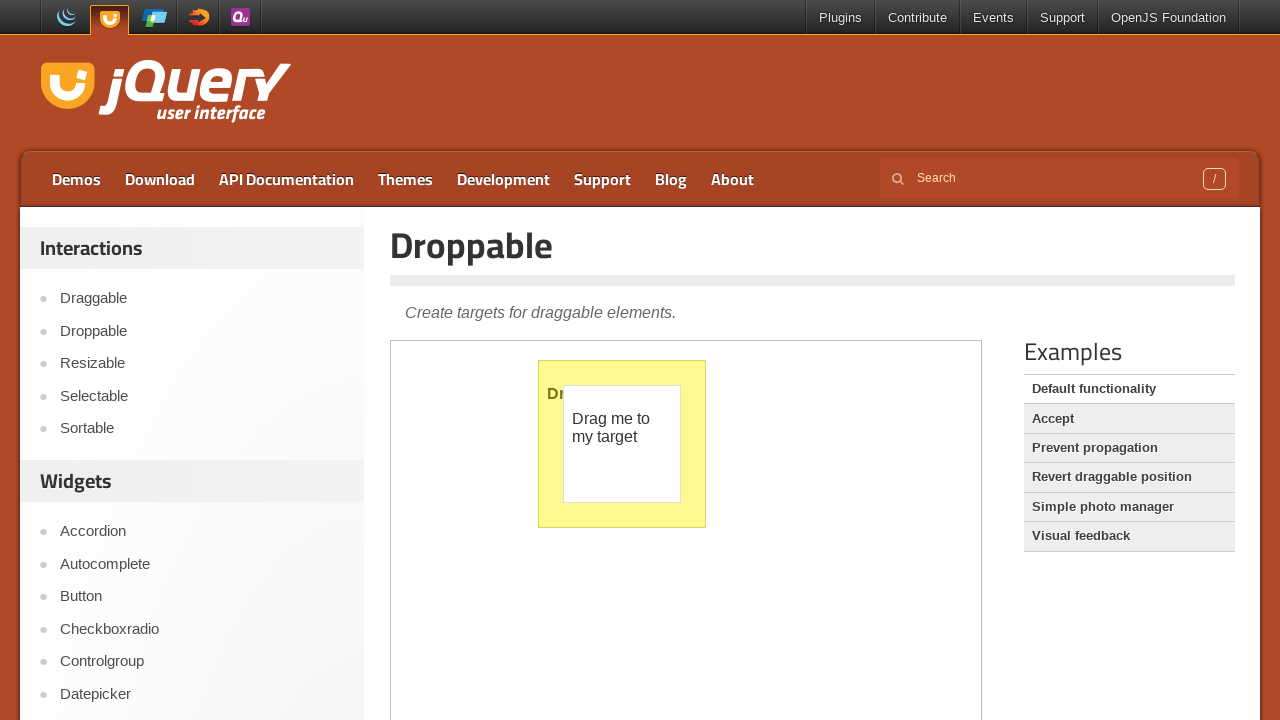

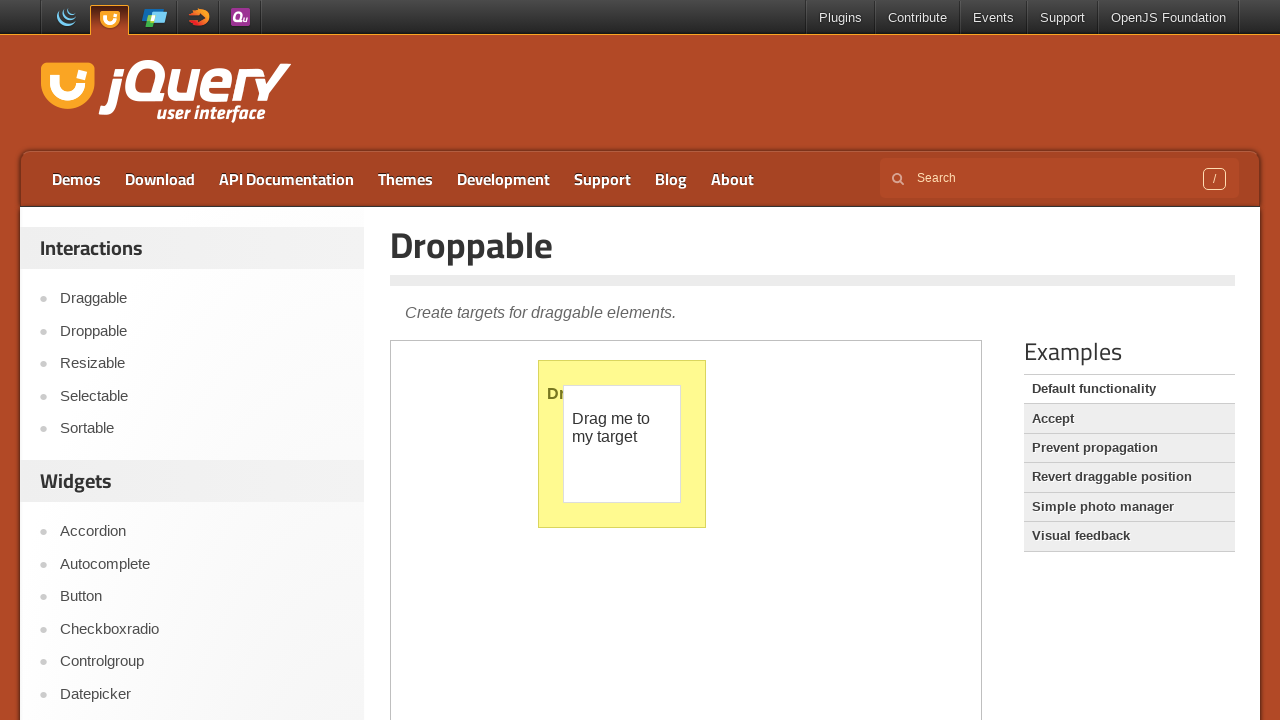